Tests the search functionality by clicking the search button and entering a search query in the search input field

Starting URL: https://webdriver.io/

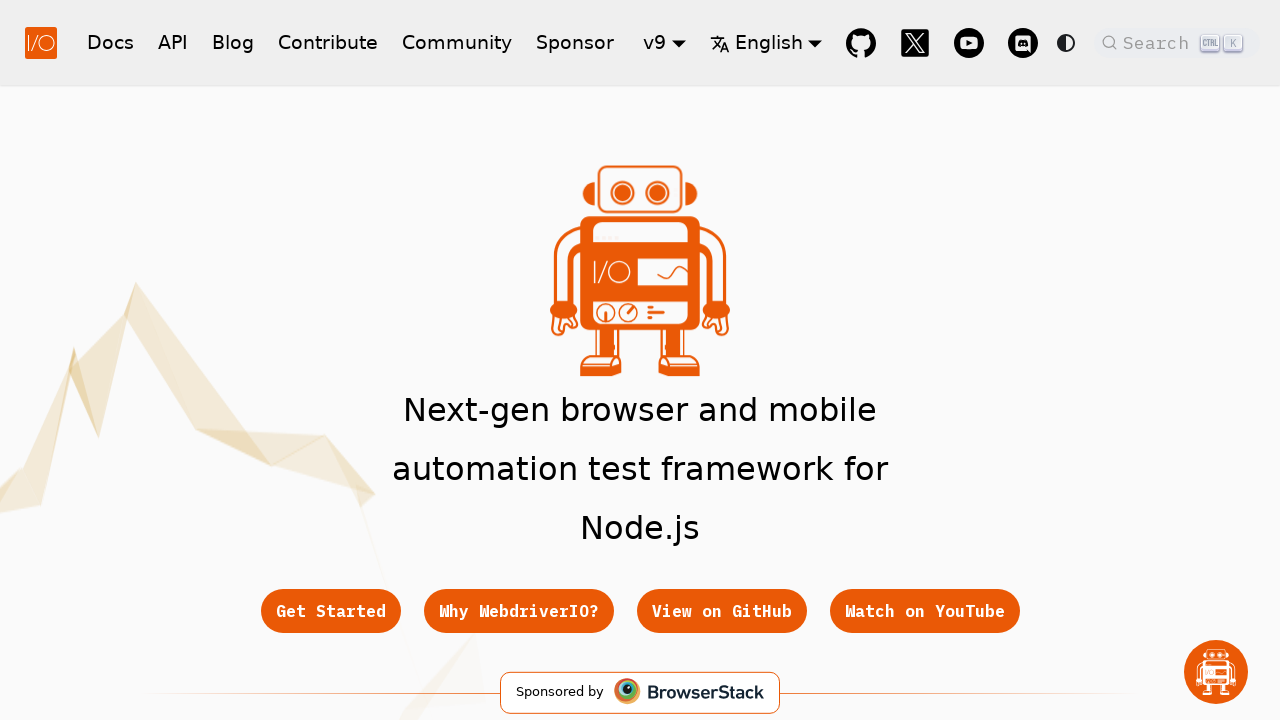

Clicked the search button to open search dialog at (1177, 42) on [class='DocSearch DocSearch-Button']
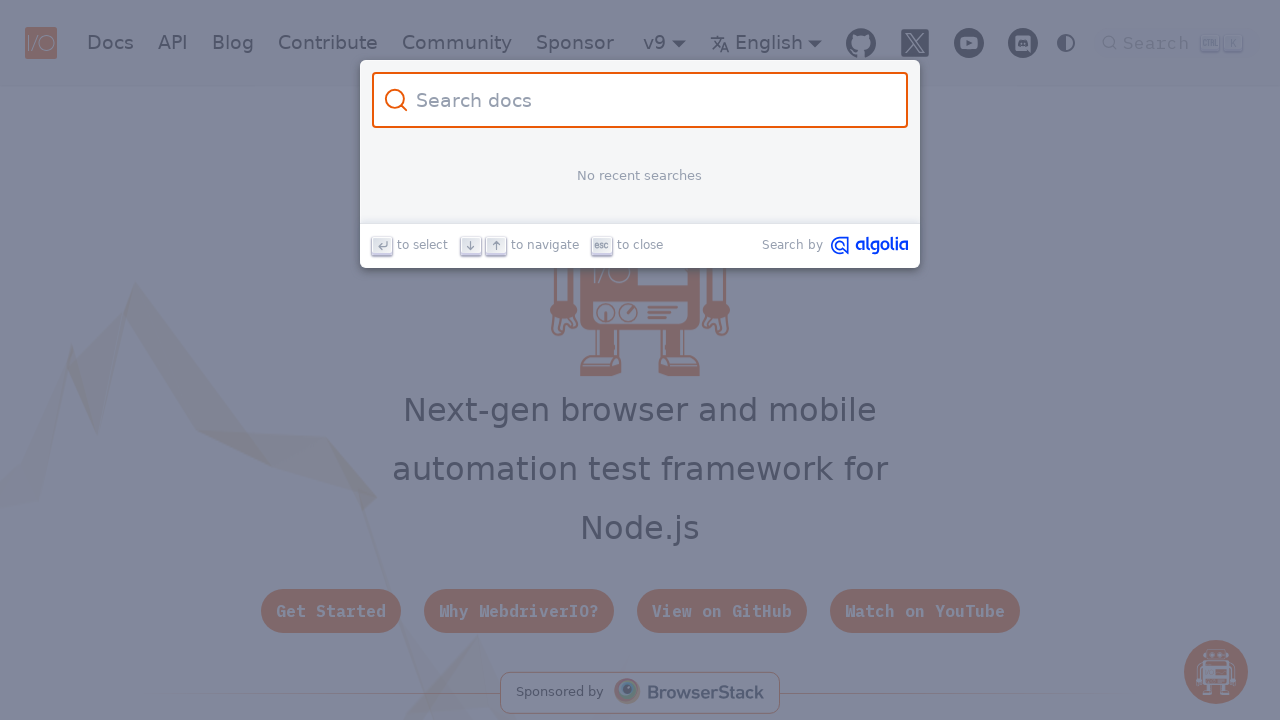

Search input field appeared
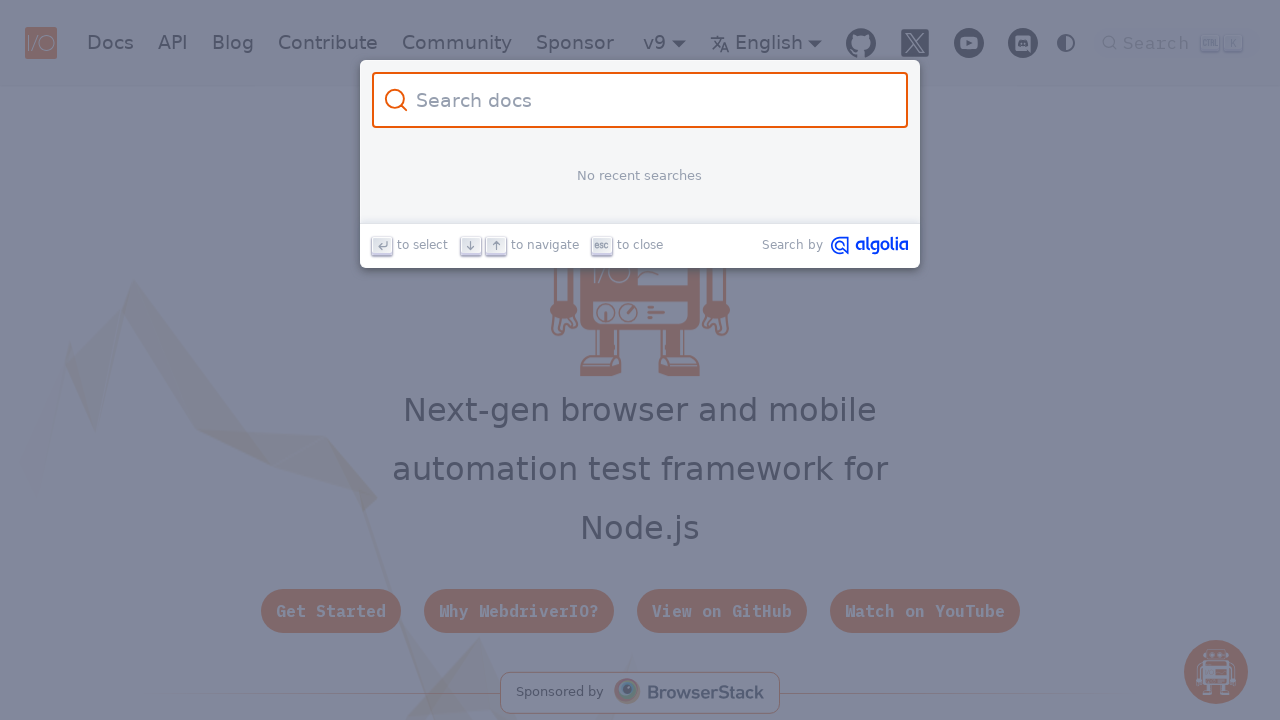

Filled search field with 'Test is DONE!' on #docsearch-input
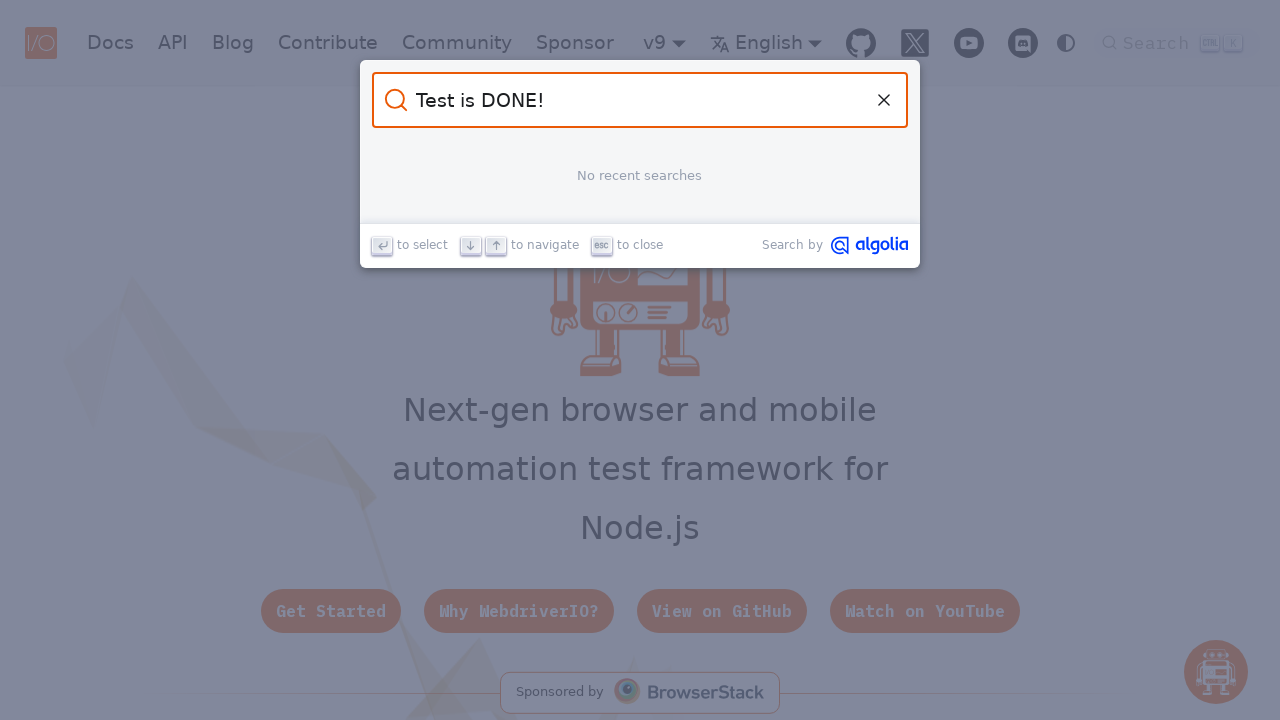

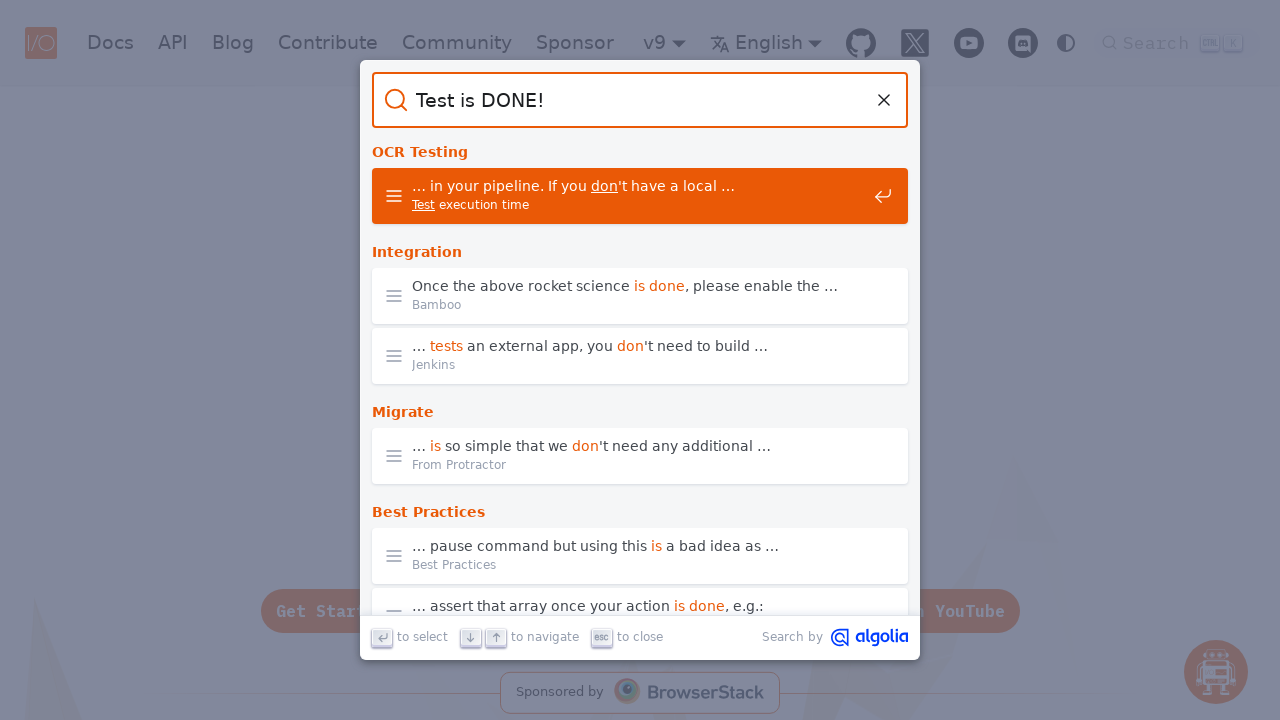